Clicks all buttons (excluding link-styled buttons) from right to left order, handling alert dialogs

Starting URL: https://percebus.github.io/npm-web-sampler/

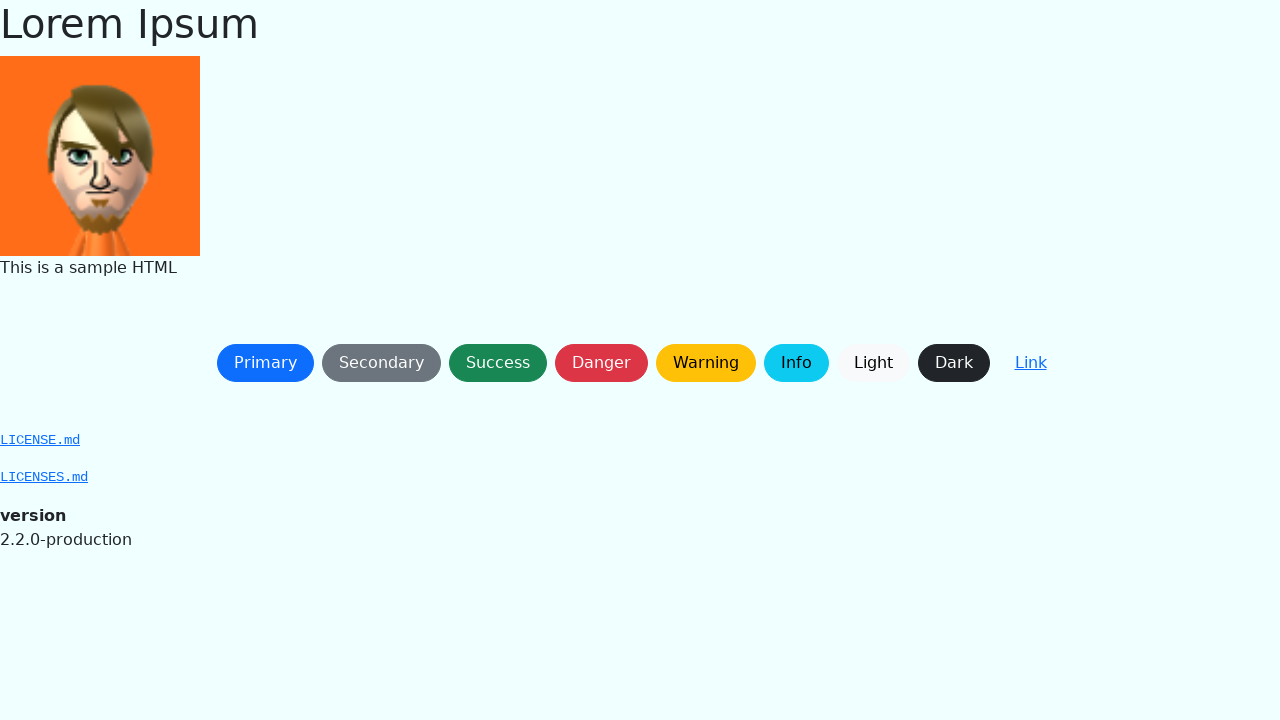

Set up dialog handler to accept alerts
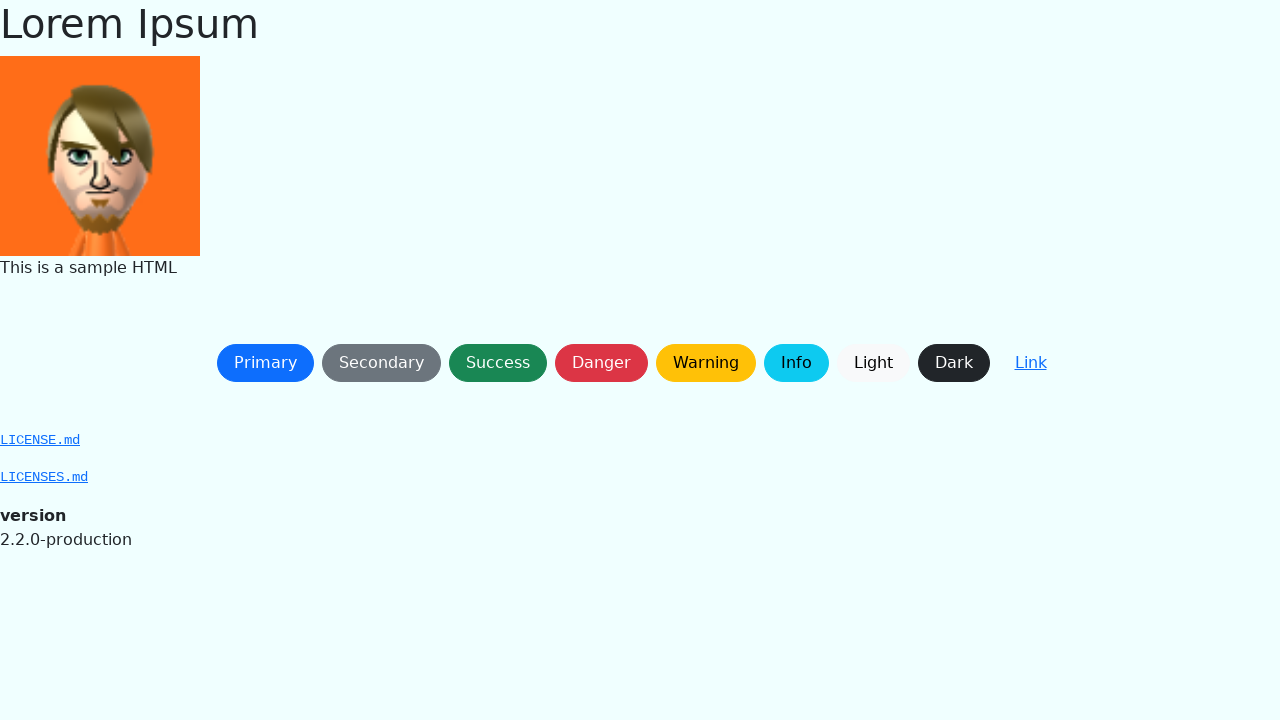

Page loaded with networkidle state
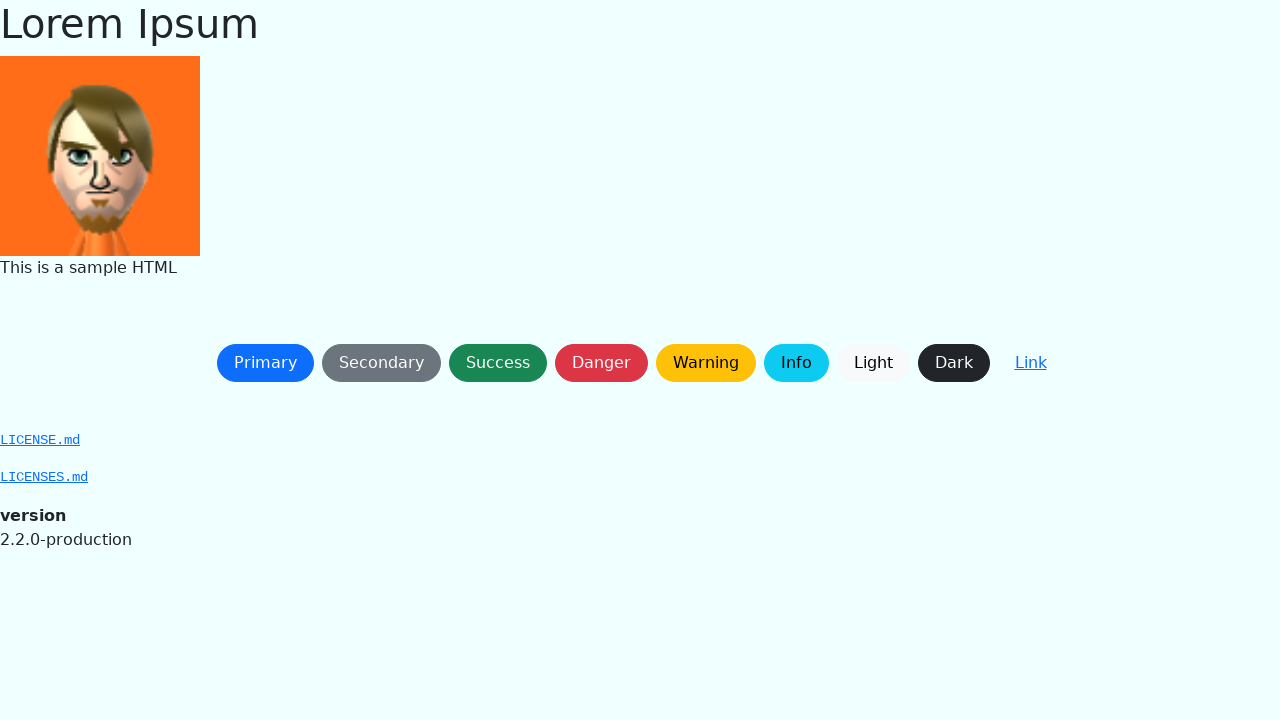

Button selector elements are present
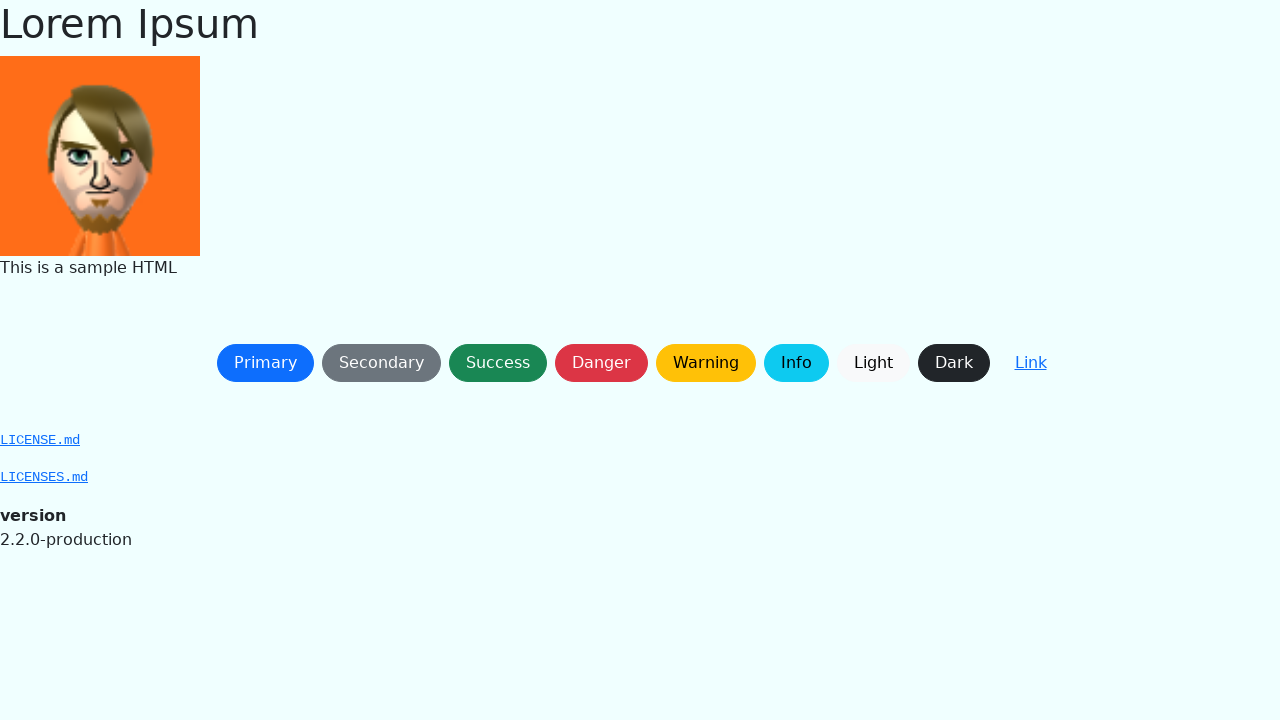

Found 8 buttons to click
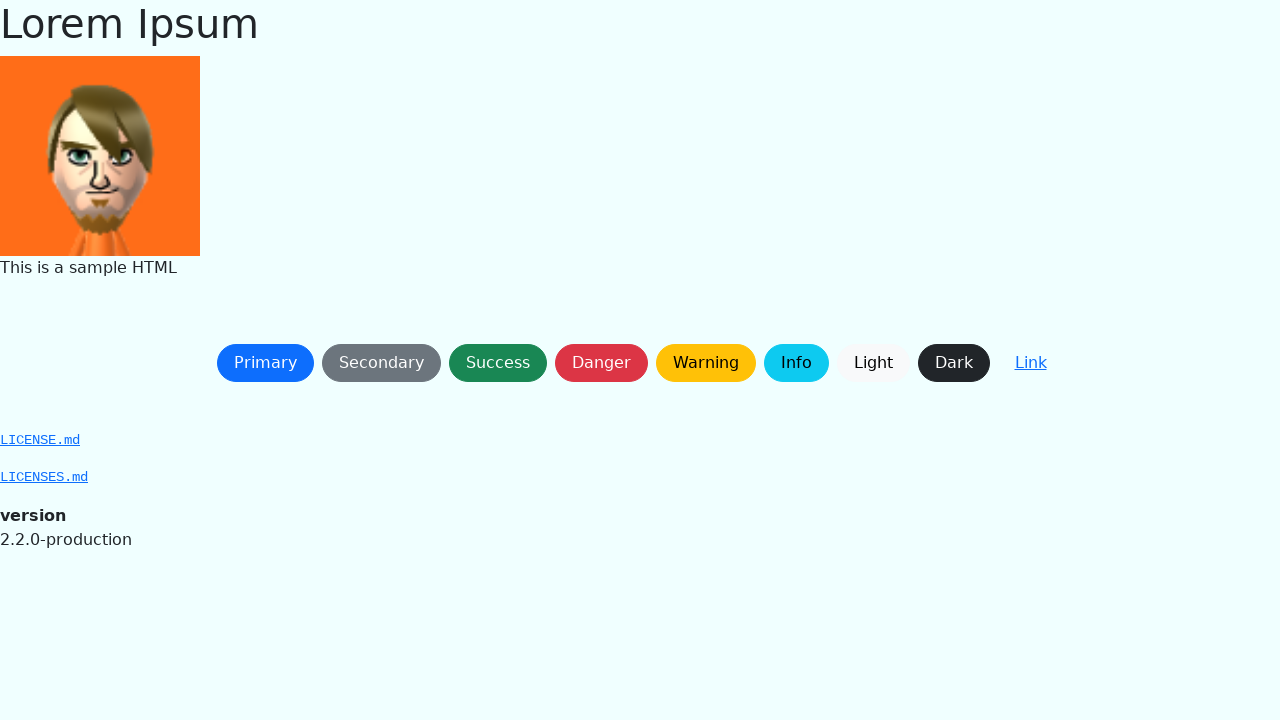

Button at index 7 is visible
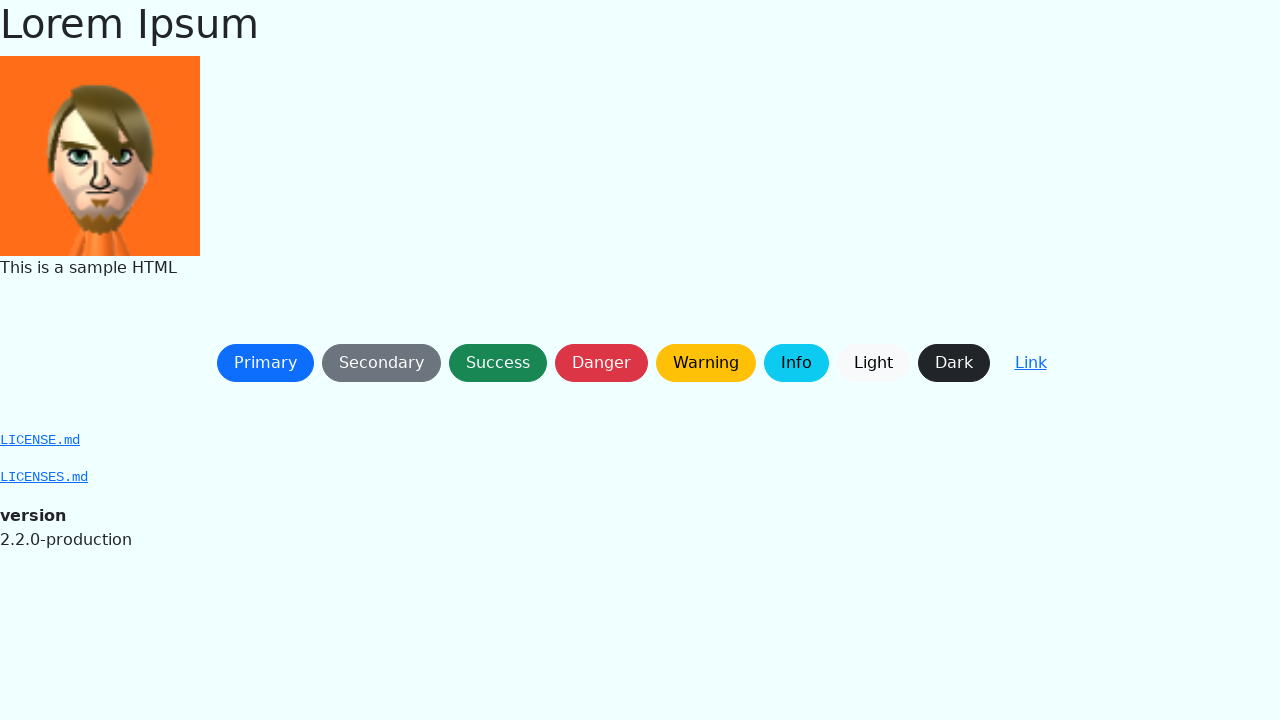

Clicked button at index 7 (right to left order) at (954, 363) on button:not(.btn-link) >> nth=7
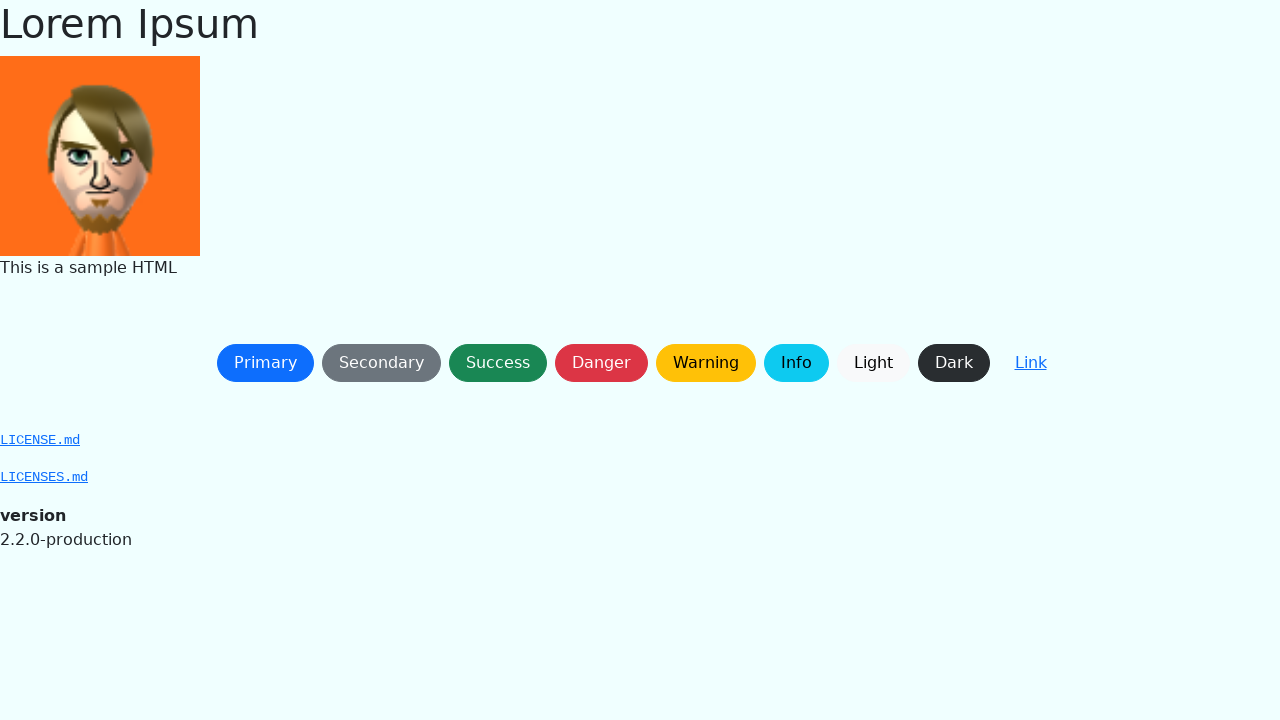

Waited 300ms after button click
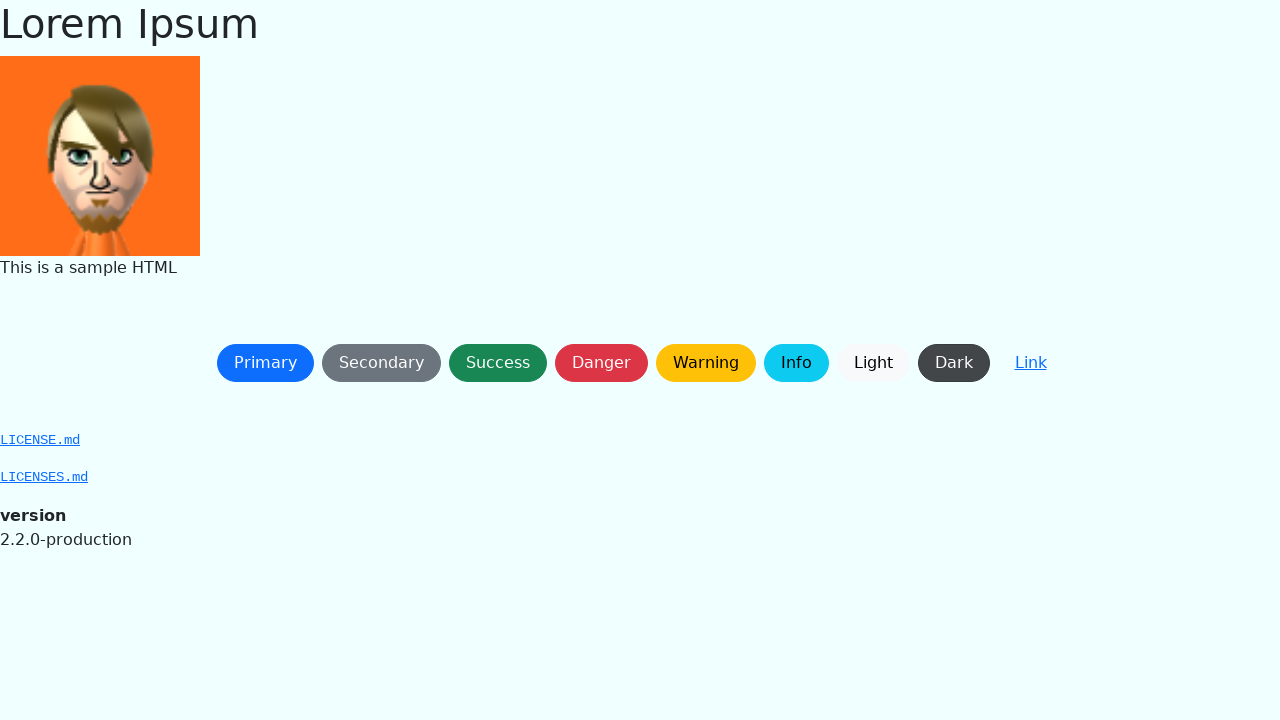

Button at index 6 is visible
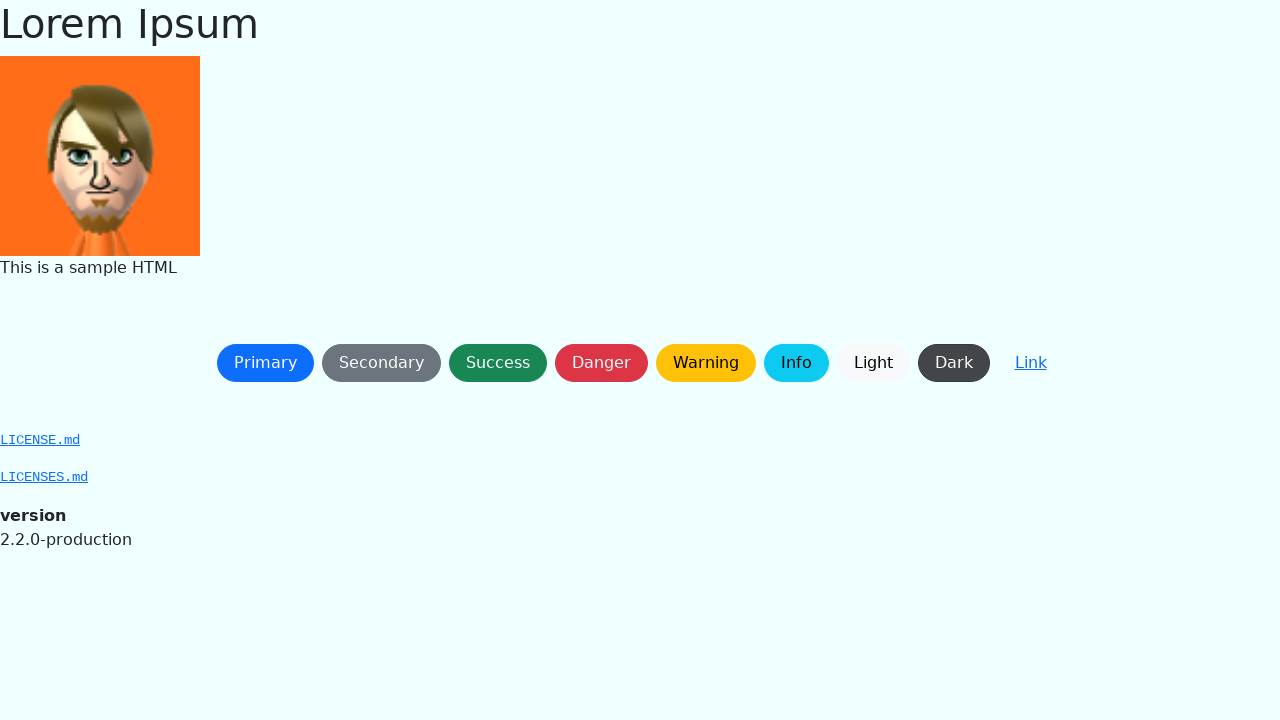

Clicked button at index 6 (right to left order) at (873, 363) on button:not(.btn-link) >> nth=6
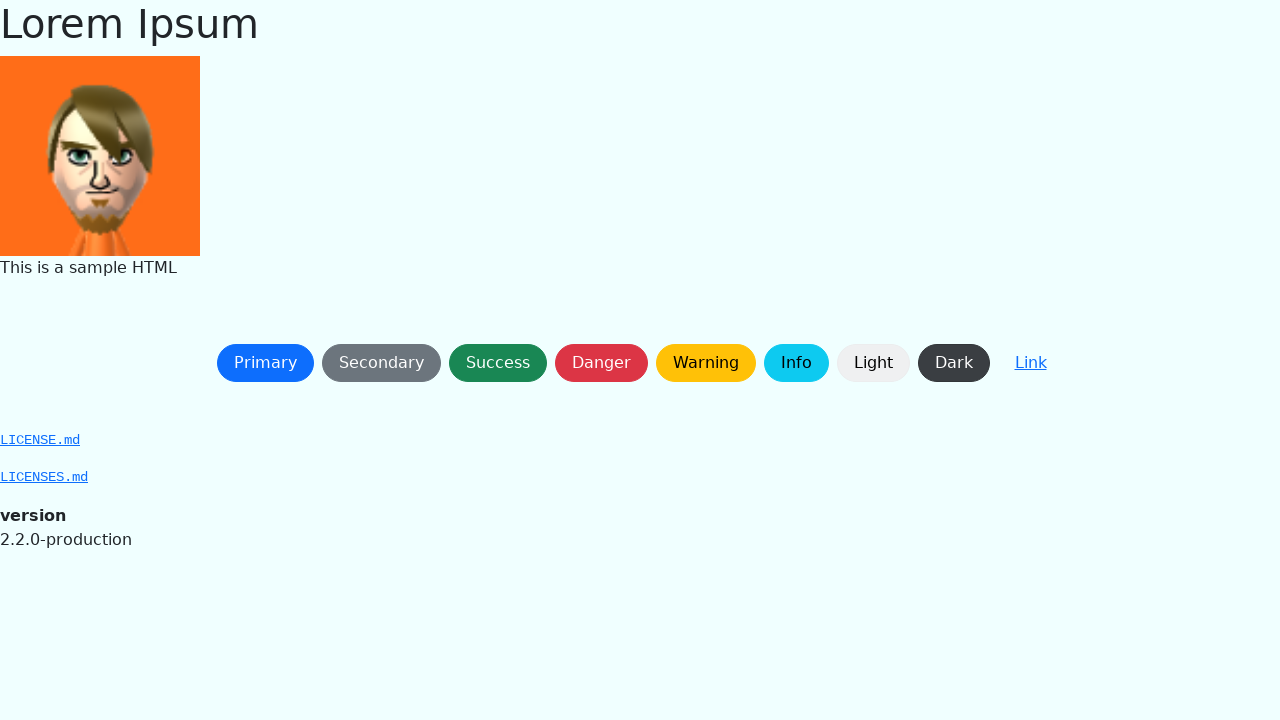

Waited 300ms after button click
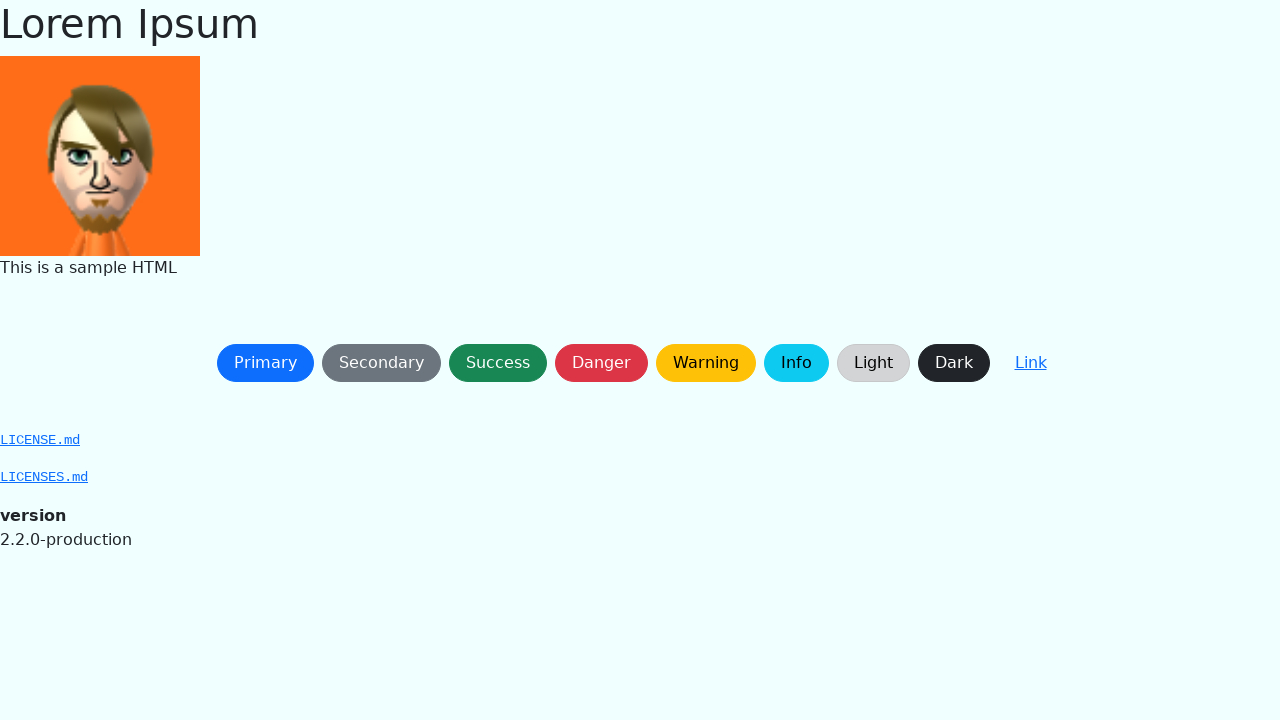

Button at index 5 is visible
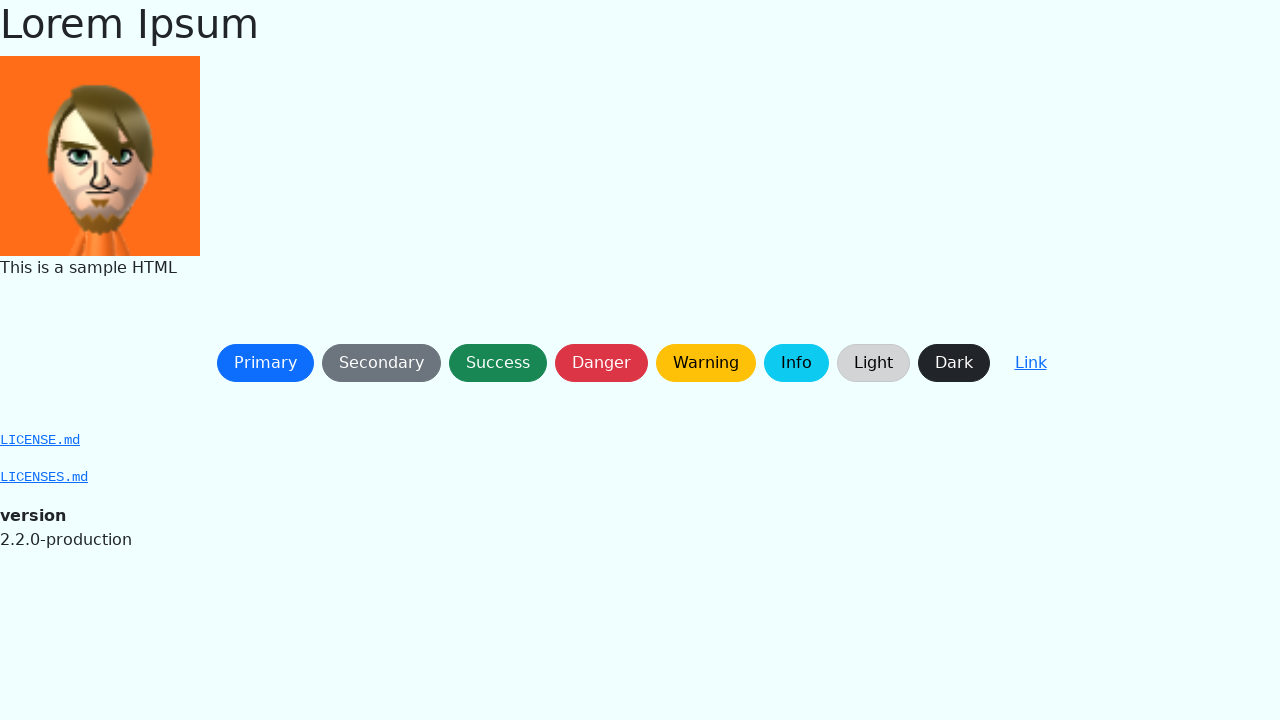

Clicked button at index 5 (right to left order) at (796, 363) on button:not(.btn-link) >> nth=5
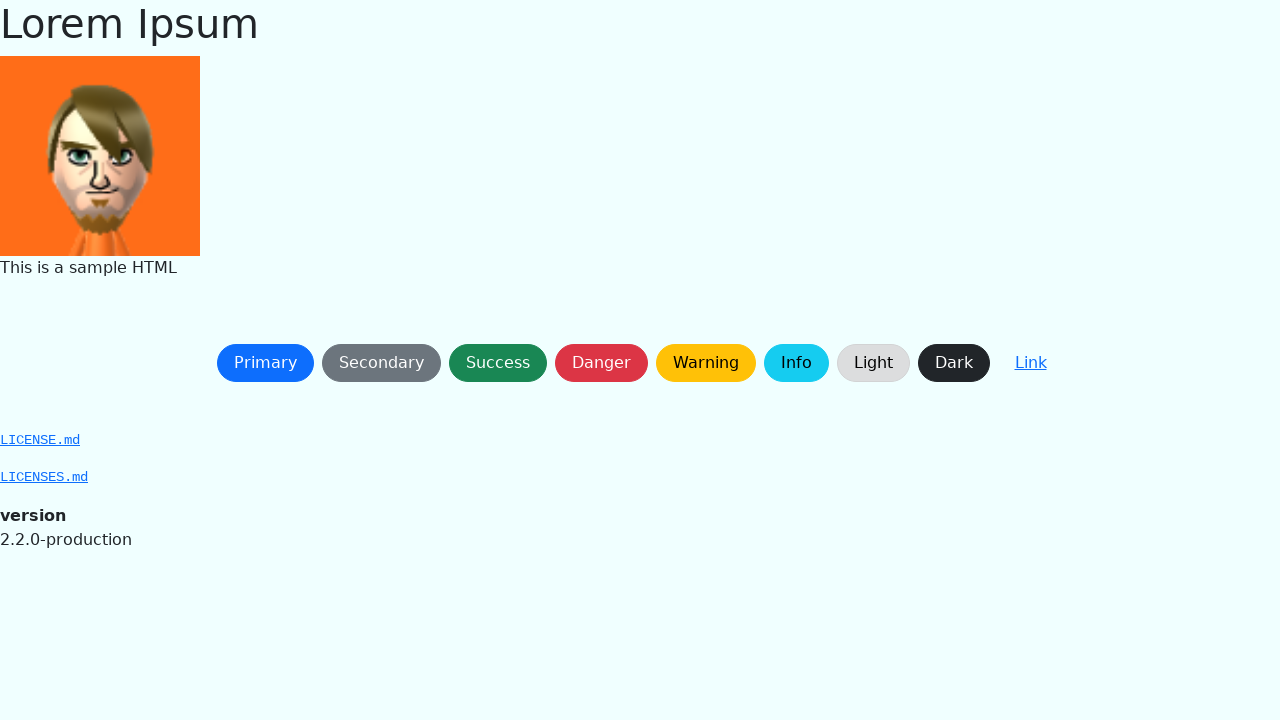

Waited 300ms after button click
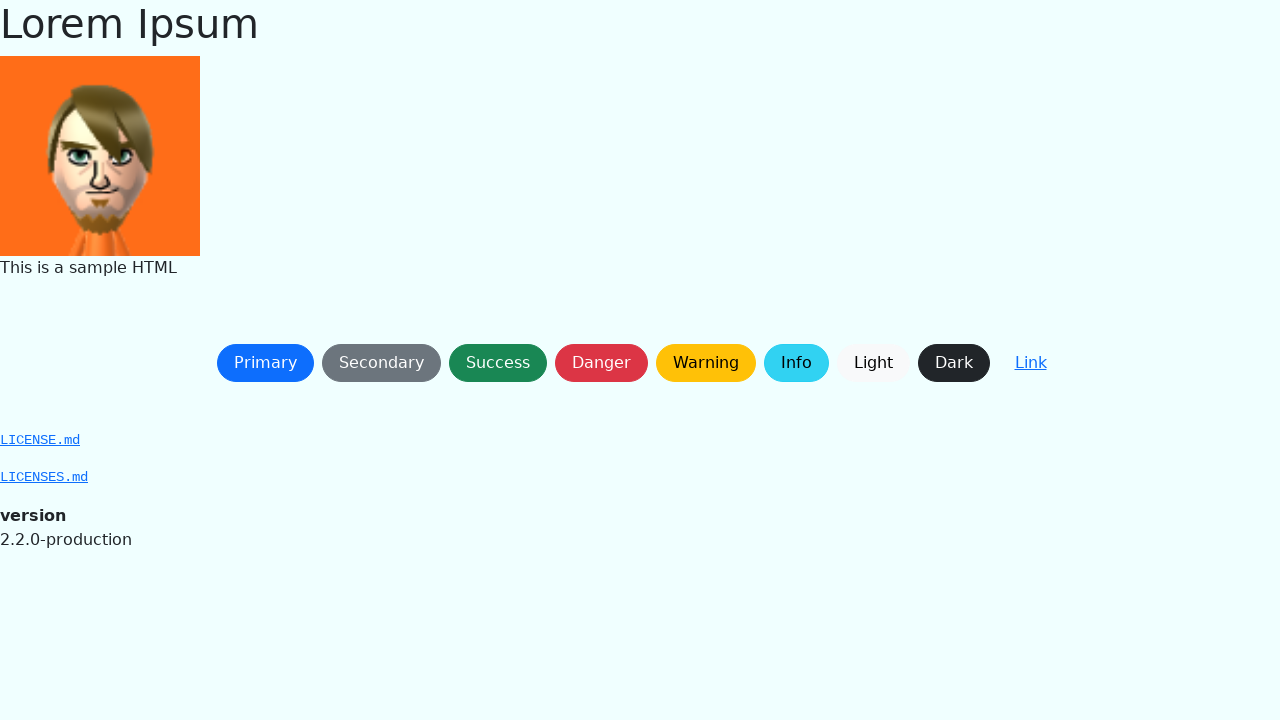

Button at index 4 is visible
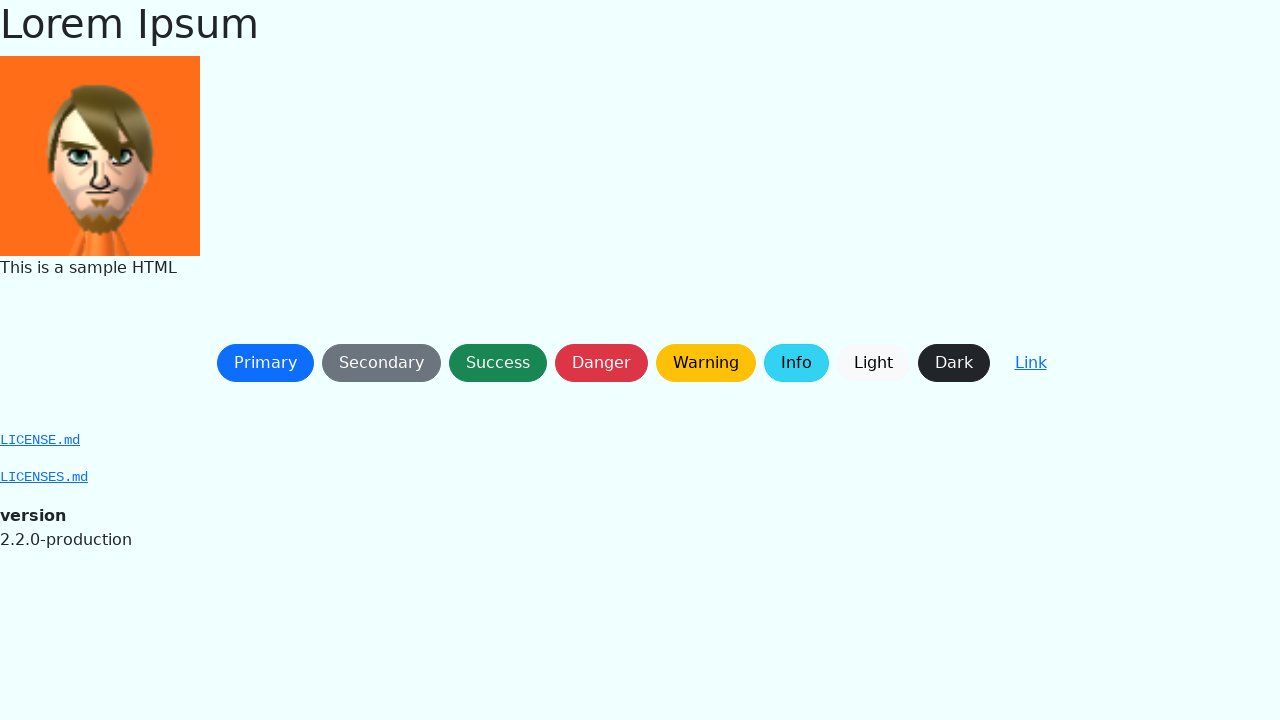

Clicked button at index 4 (right to left order) at (706, 363) on button:not(.btn-link) >> nth=4
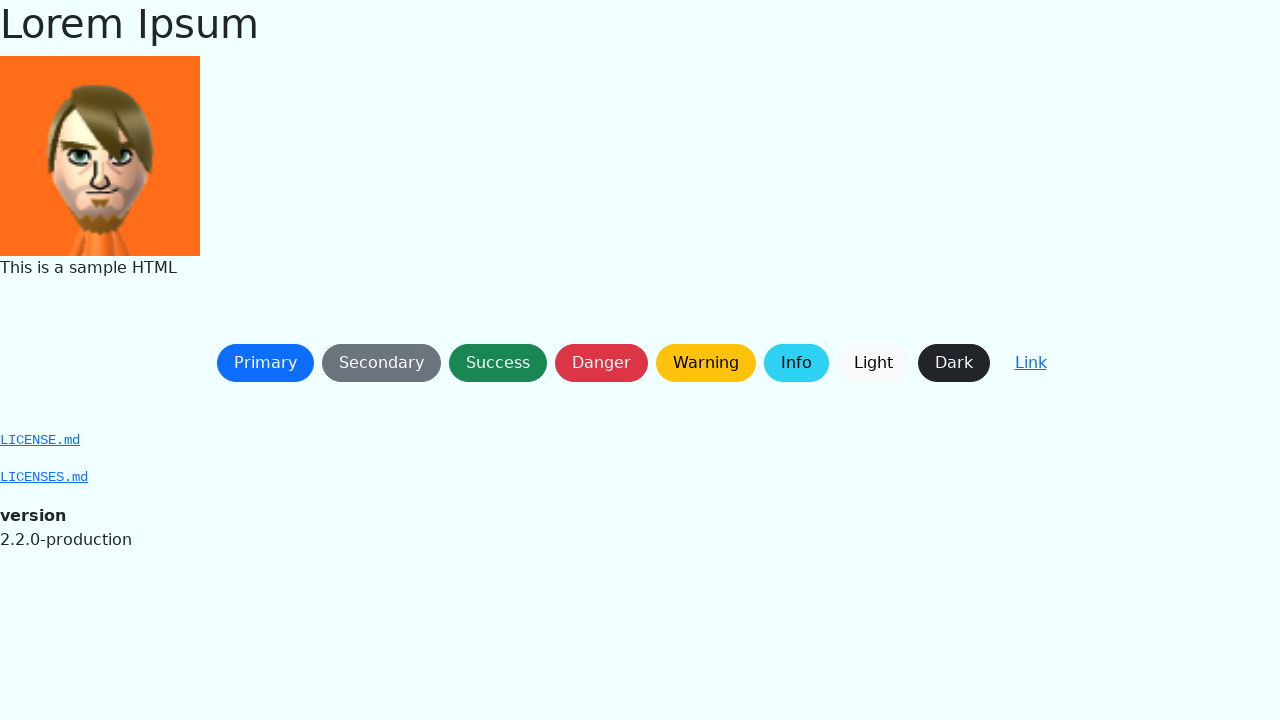

Waited 300ms after button click
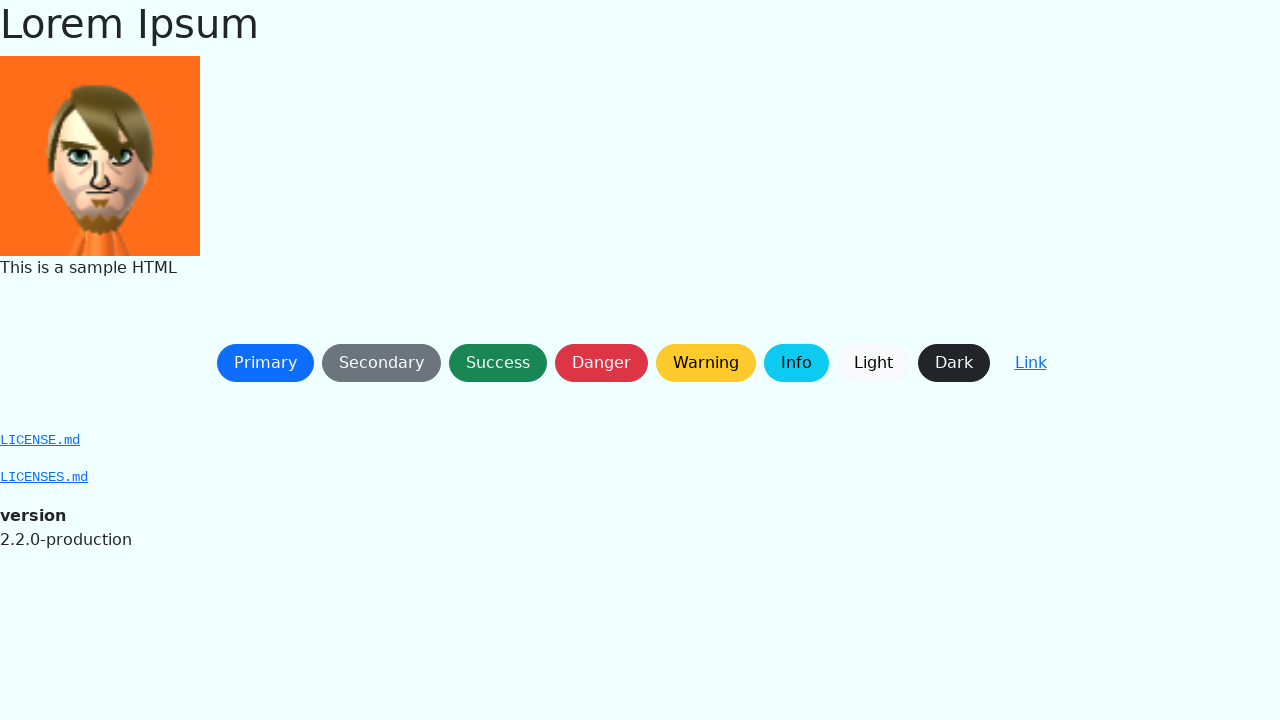

Button at index 3 is visible
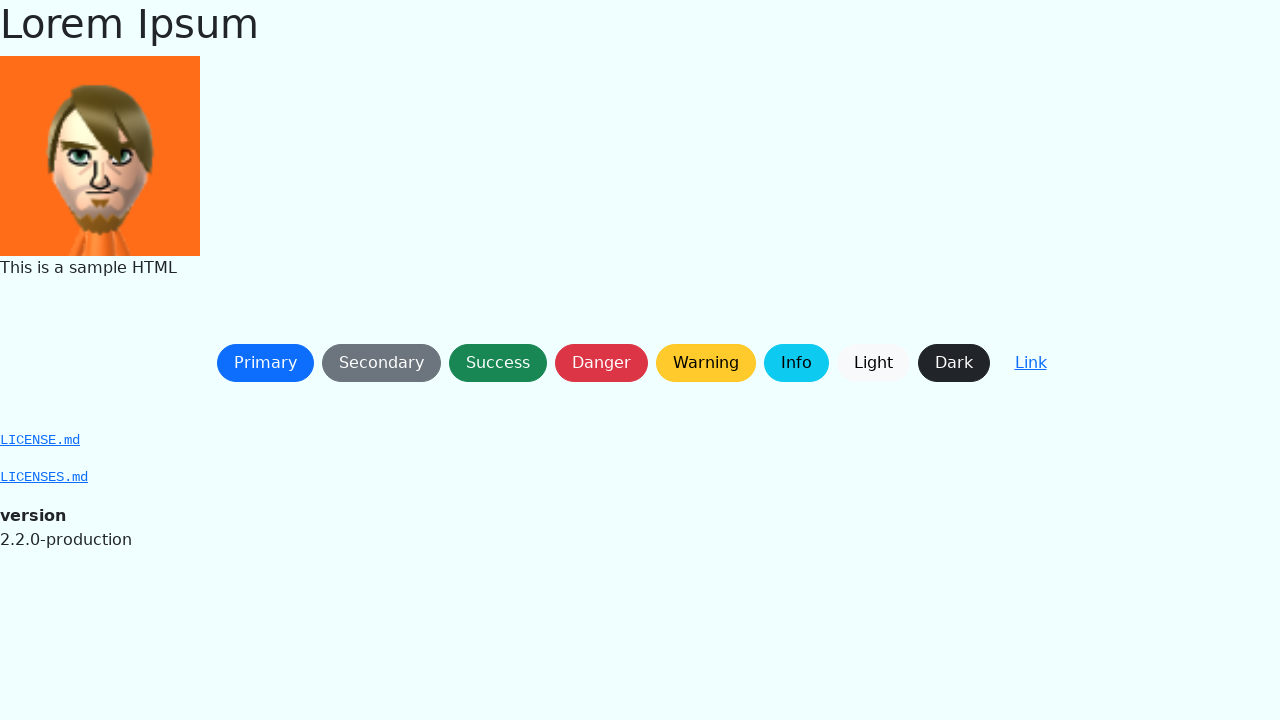

Clicked button at index 3 (right to left order) at (601, 363) on button:not(.btn-link) >> nth=3
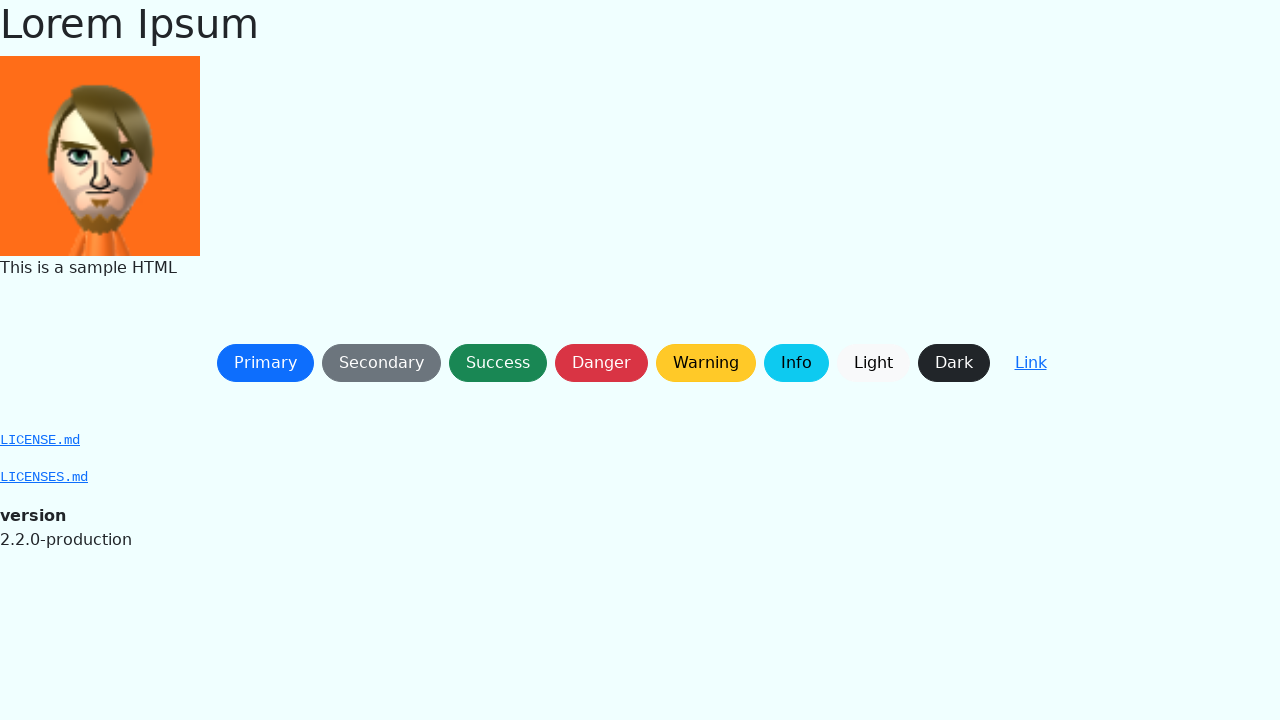

Waited 300ms after button click
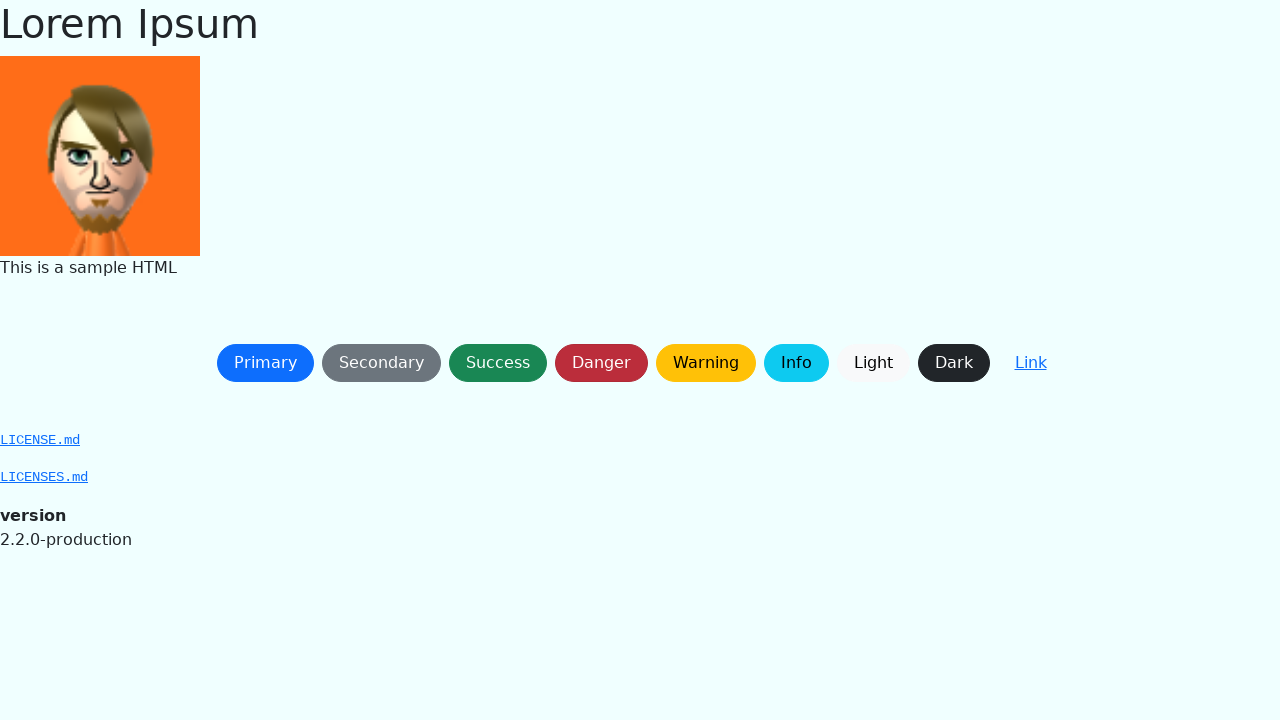

Button at index 2 is visible
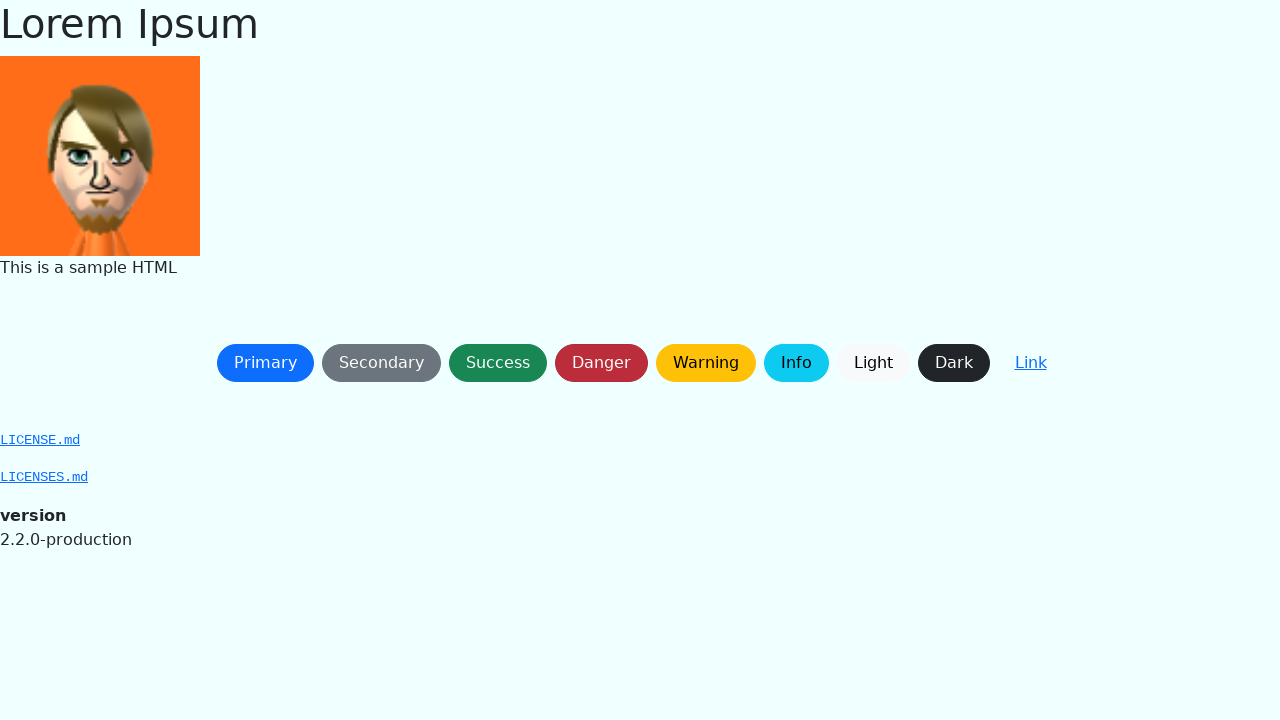

Clicked button at index 2 (right to left order) at (498, 363) on button:not(.btn-link) >> nth=2
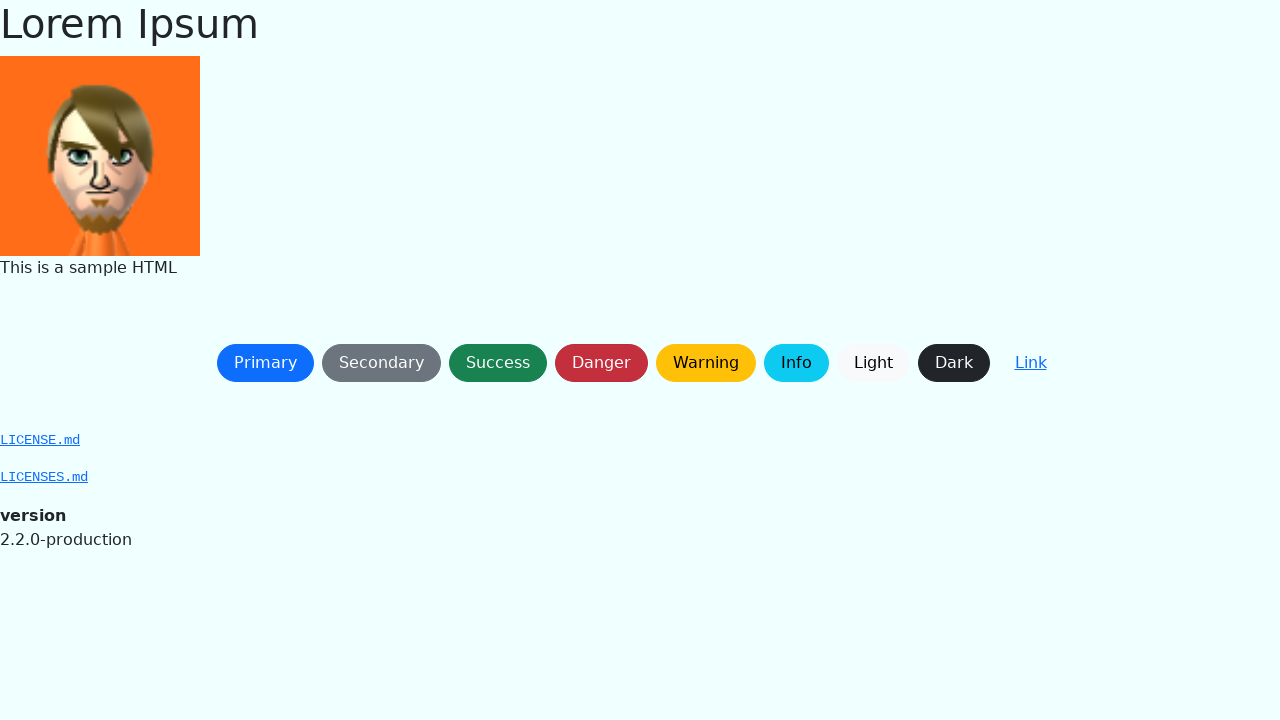

Waited 300ms after button click
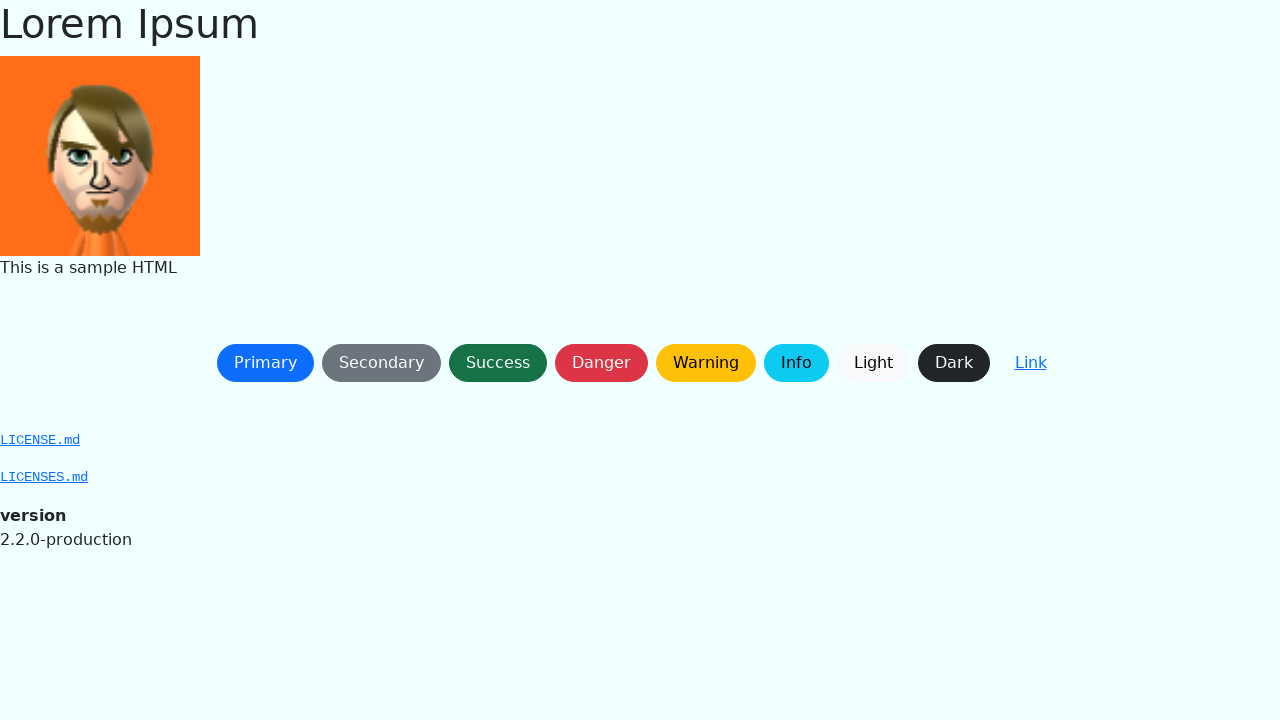

Button at index 1 is visible
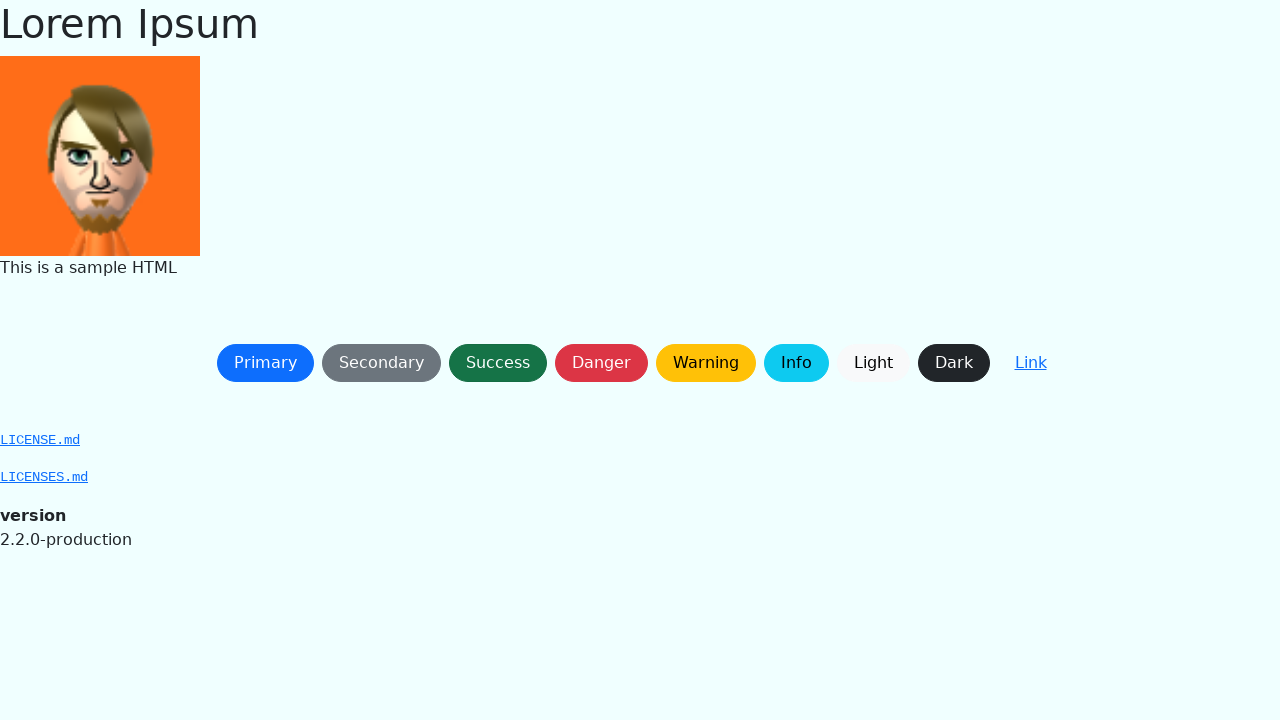

Clicked button at index 1 (right to left order) at (381, 363) on button:not(.btn-link) >> nth=1
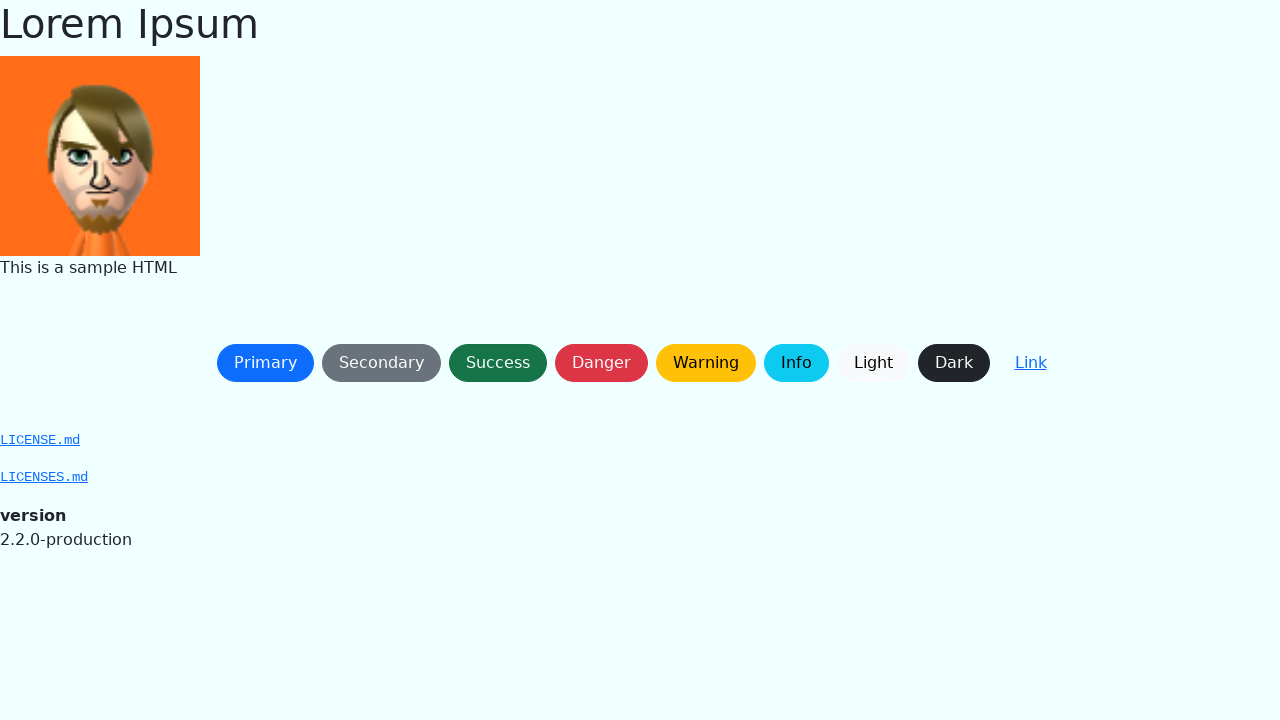

Waited 300ms after button click
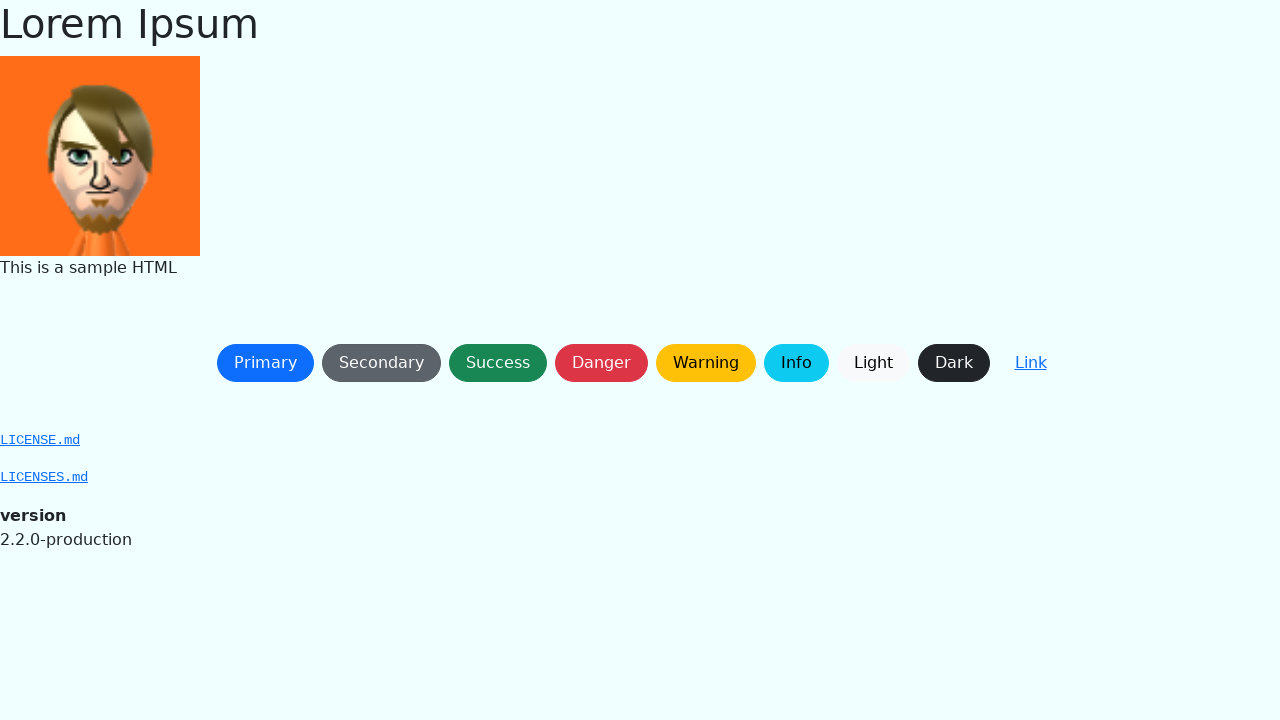

Button at index 0 is visible
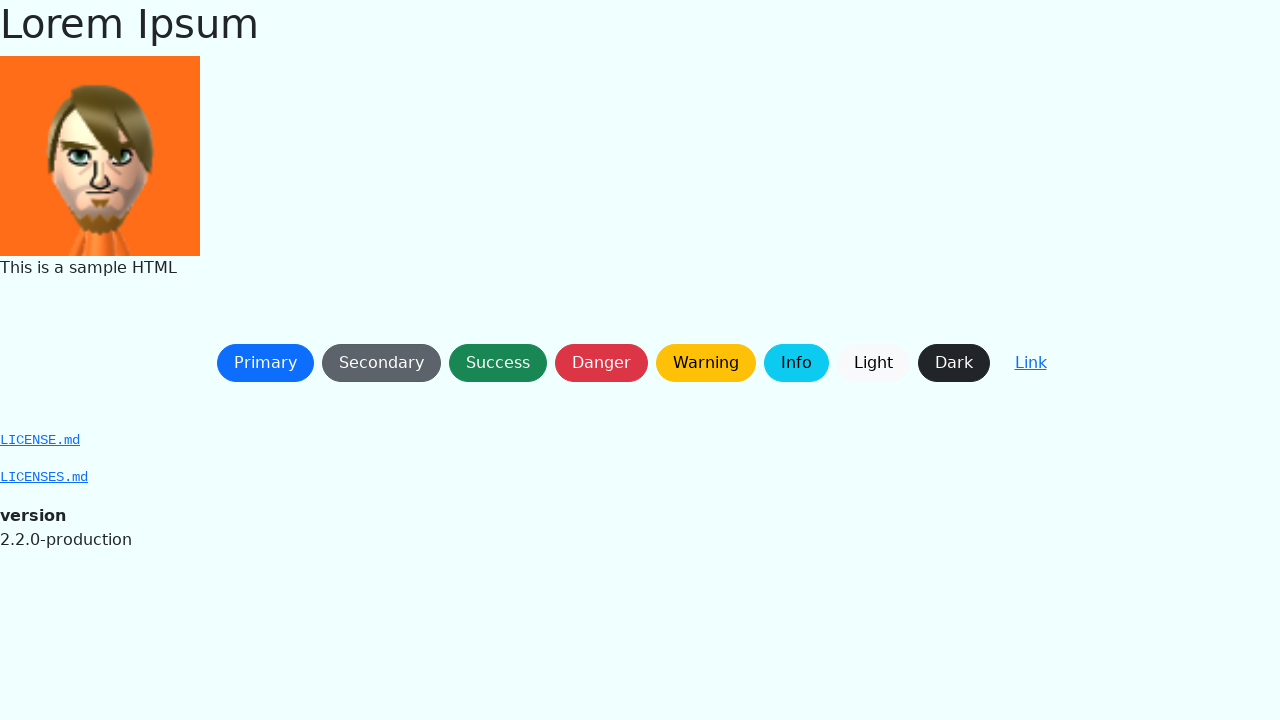

Clicked button at index 0 (right to left order) at (265, 363) on button:not(.btn-link) >> nth=0
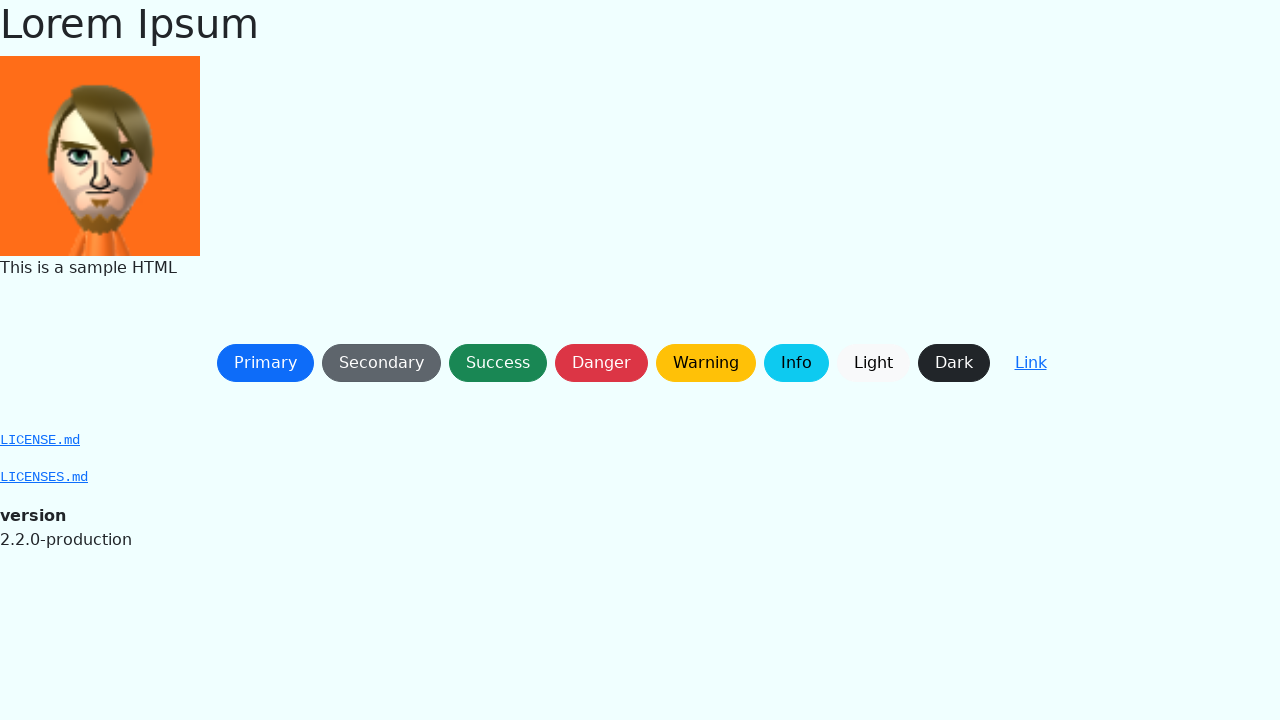

Waited 300ms after button click
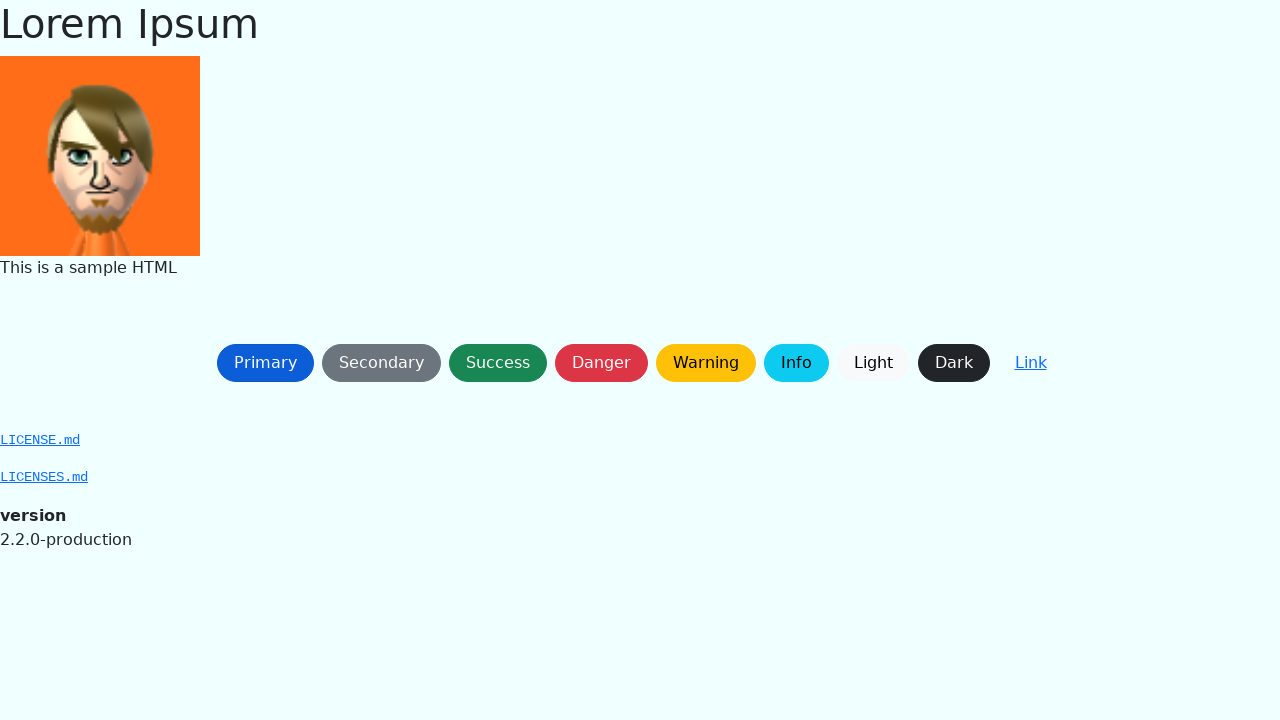

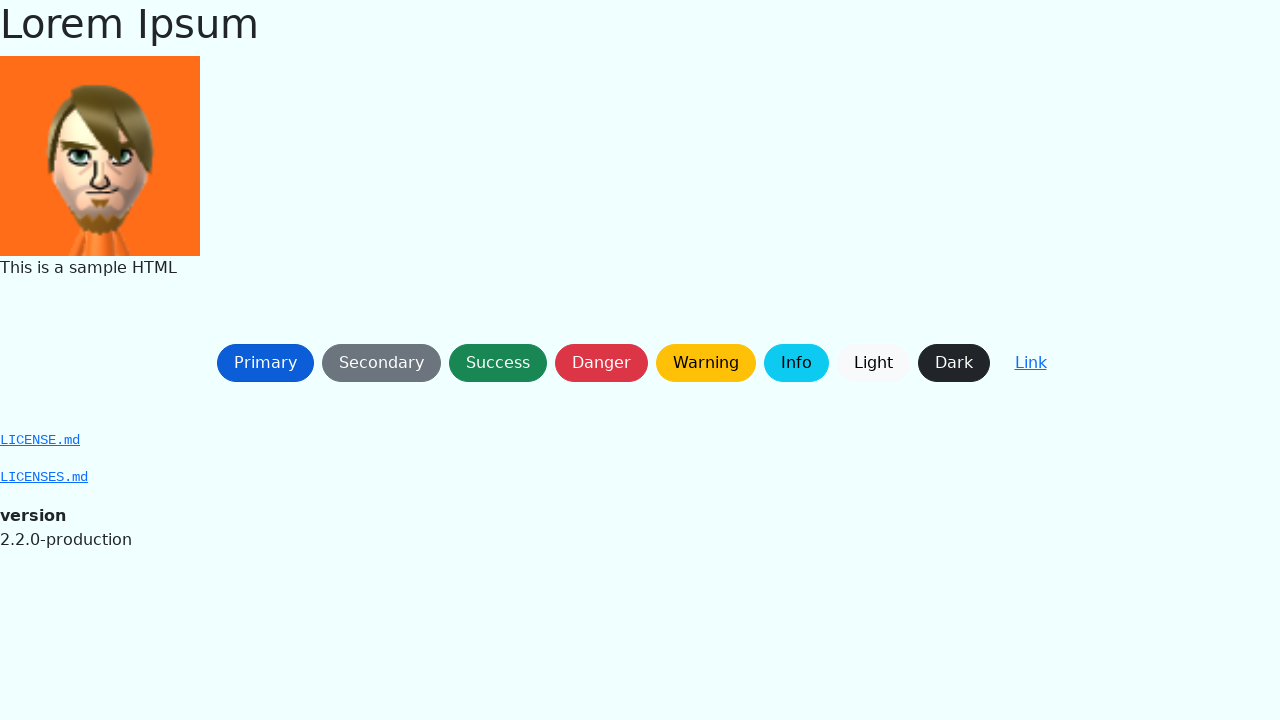